Tests accepting a JavaScript alert by clicking the first button, accepting the alert, and verifying the result message shows "You successfully clicked an alert"

Starting URL: https://the-internet.herokuapp.com/javascript_alerts

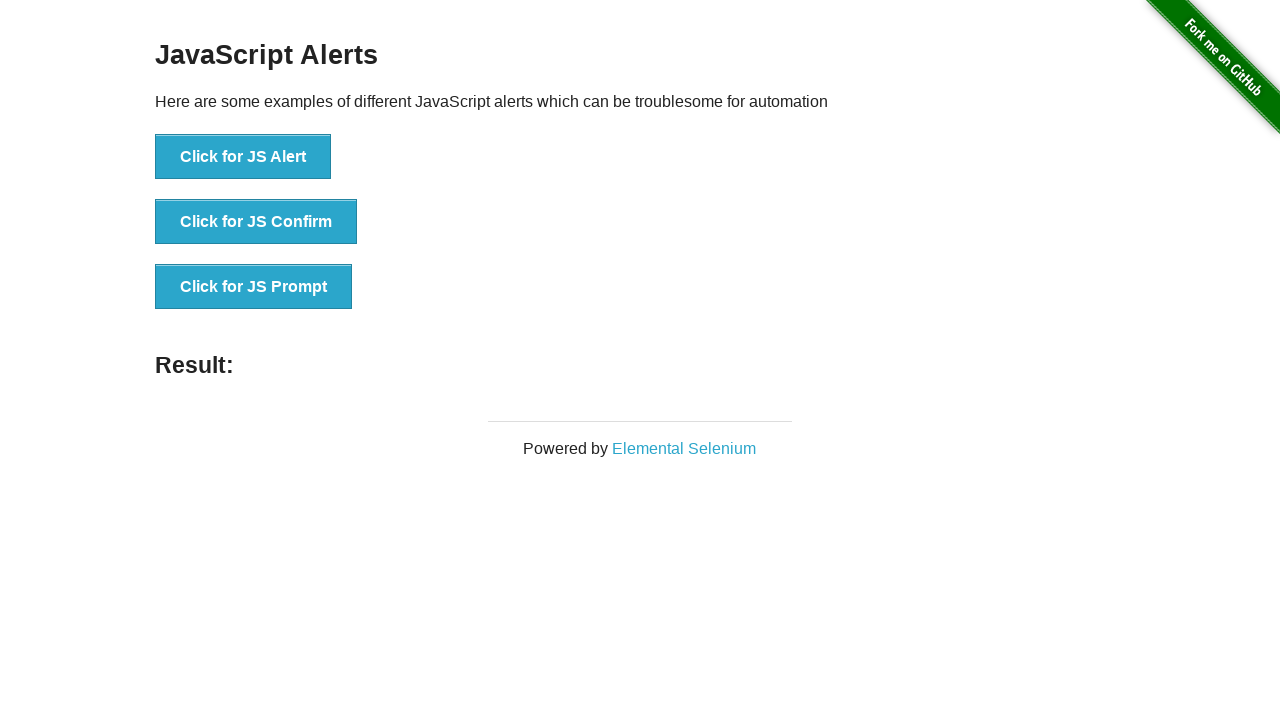

Clicked the 'Click for JS Alert' button to trigger JavaScript alert at (243, 157) on xpath=//*[text()='Click for JS Alert']
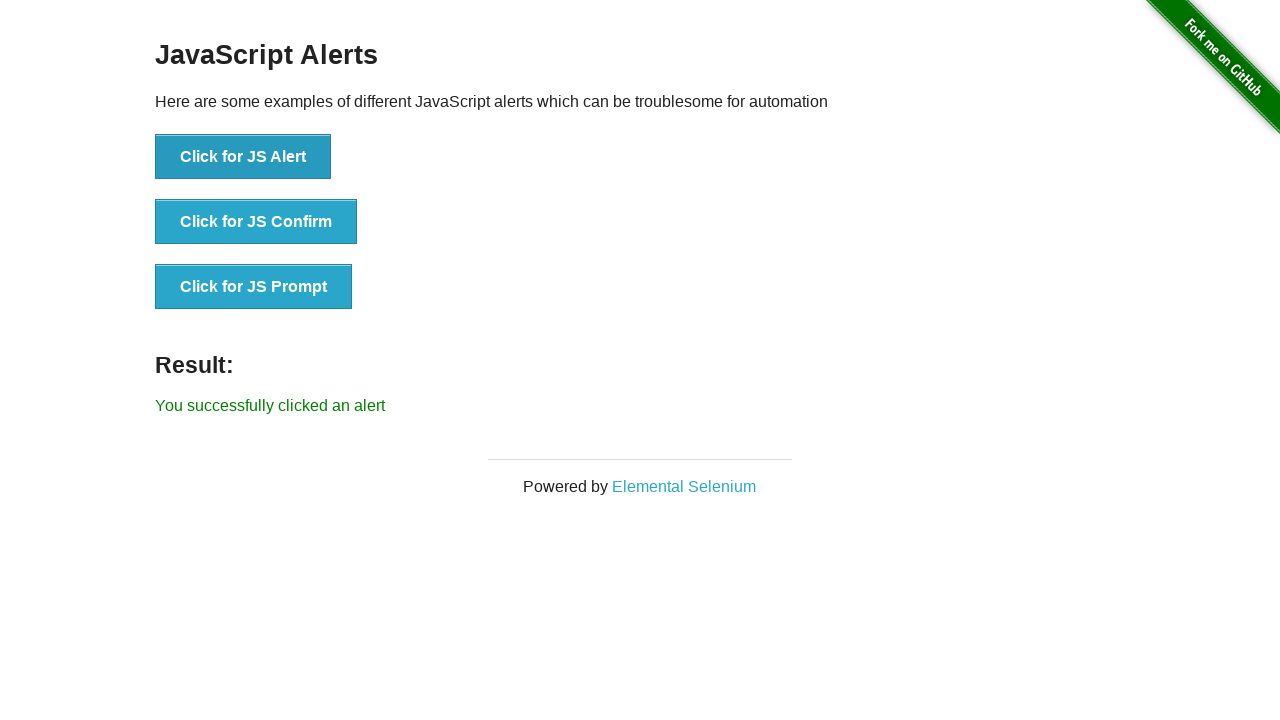

Set up dialog handler to accept alerts
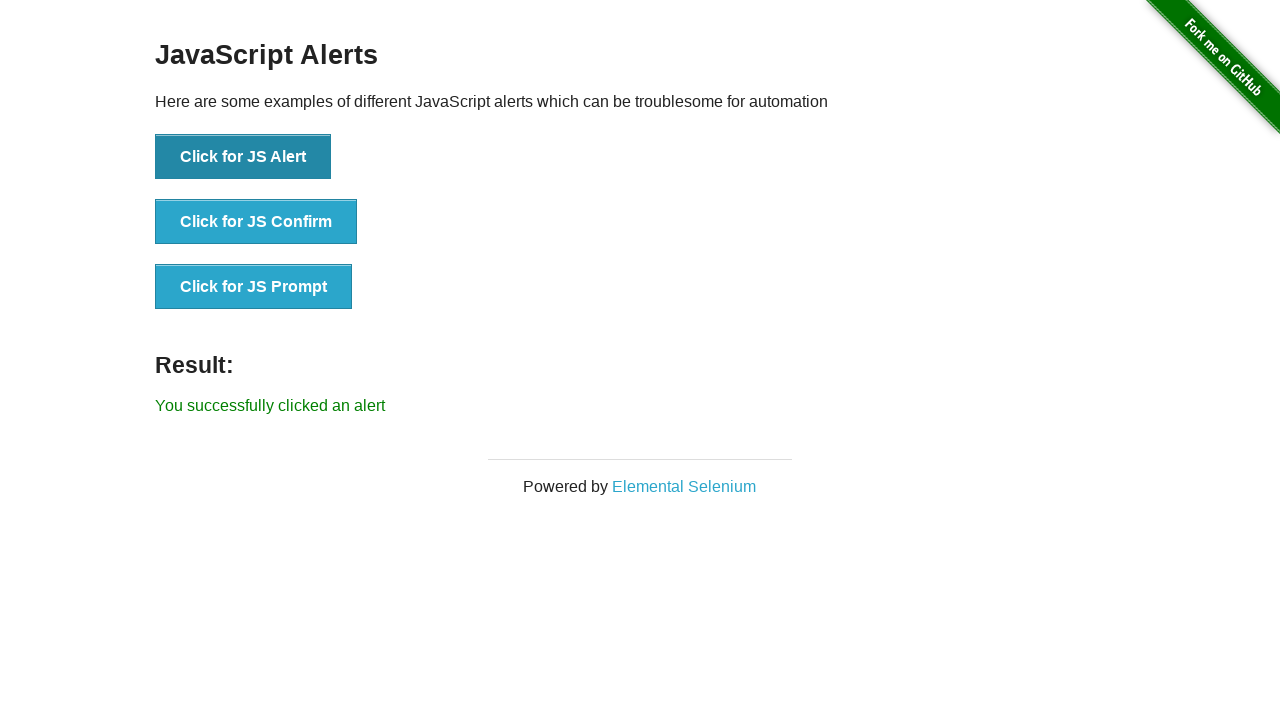

Clicked the 'Click for JS Alert' button again at (243, 157) on xpath=//*[text()='Click for JS Alert']
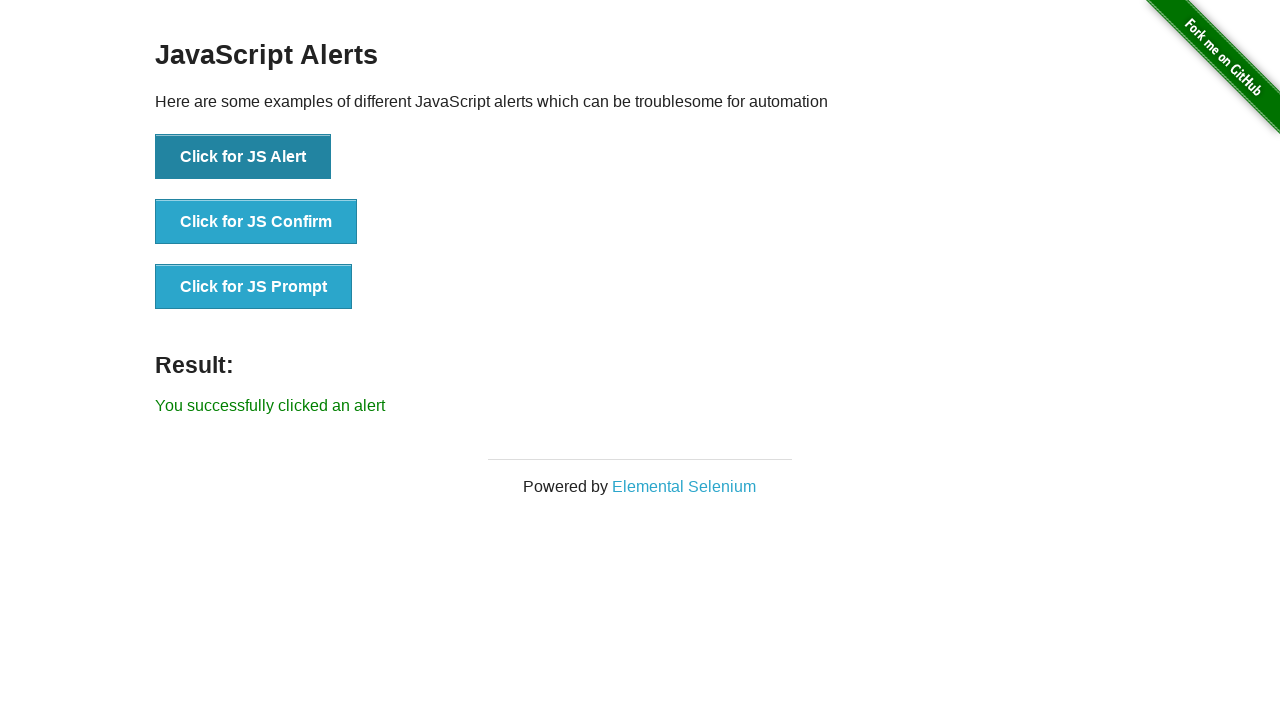

Verified result message 'You successfully clicked an alert' is displayed
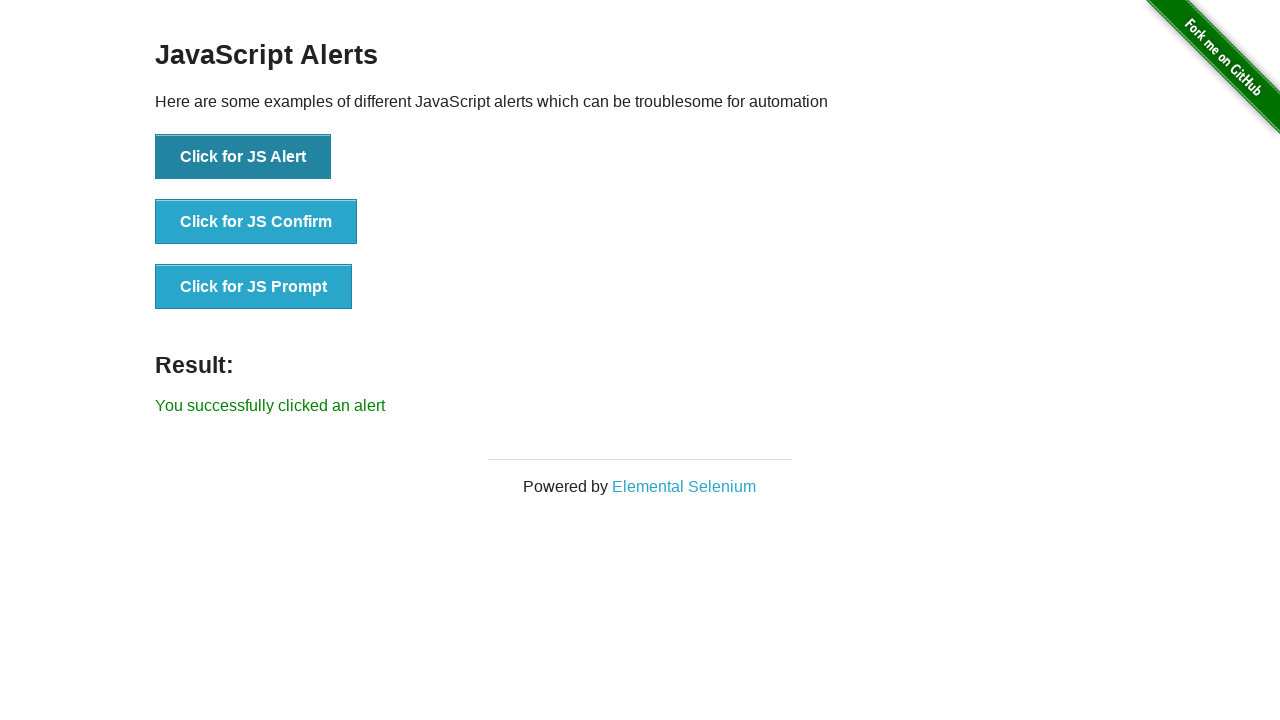

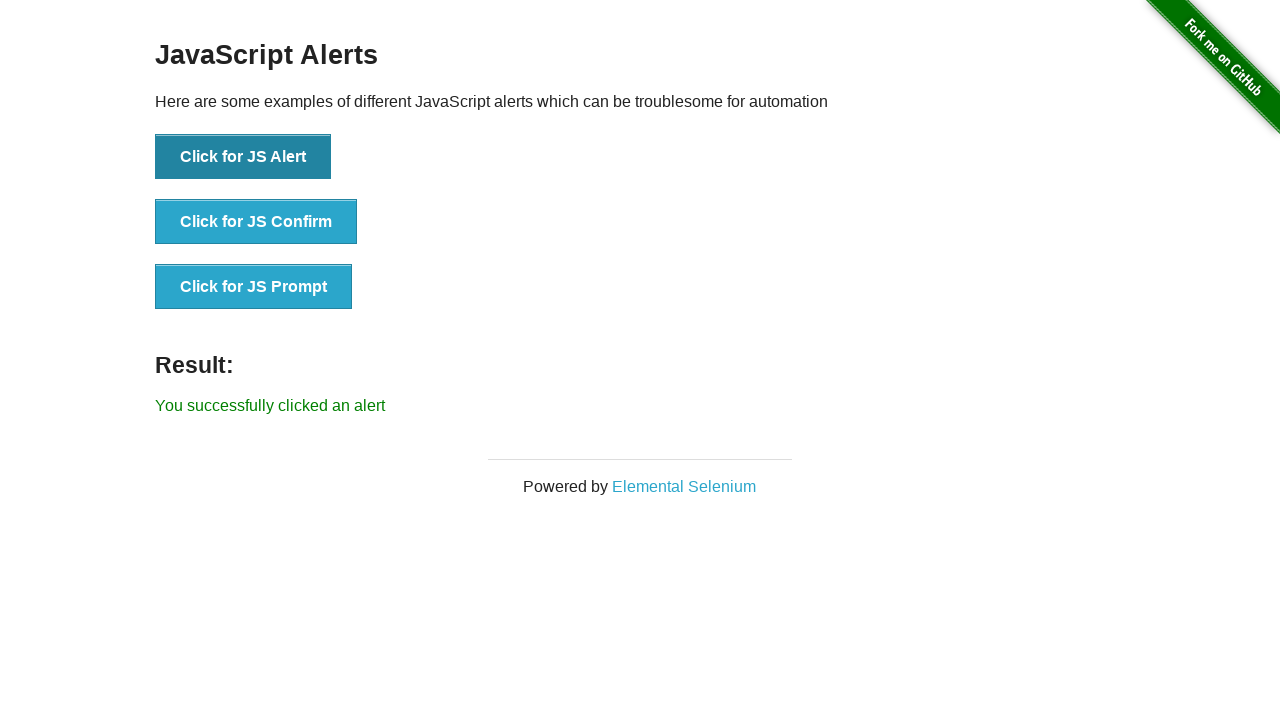